Tests the Text Box form by navigating through elements, filling in full name, email, current address, and permanent address fields, then submitting

Starting URL: https://demoqa.com/

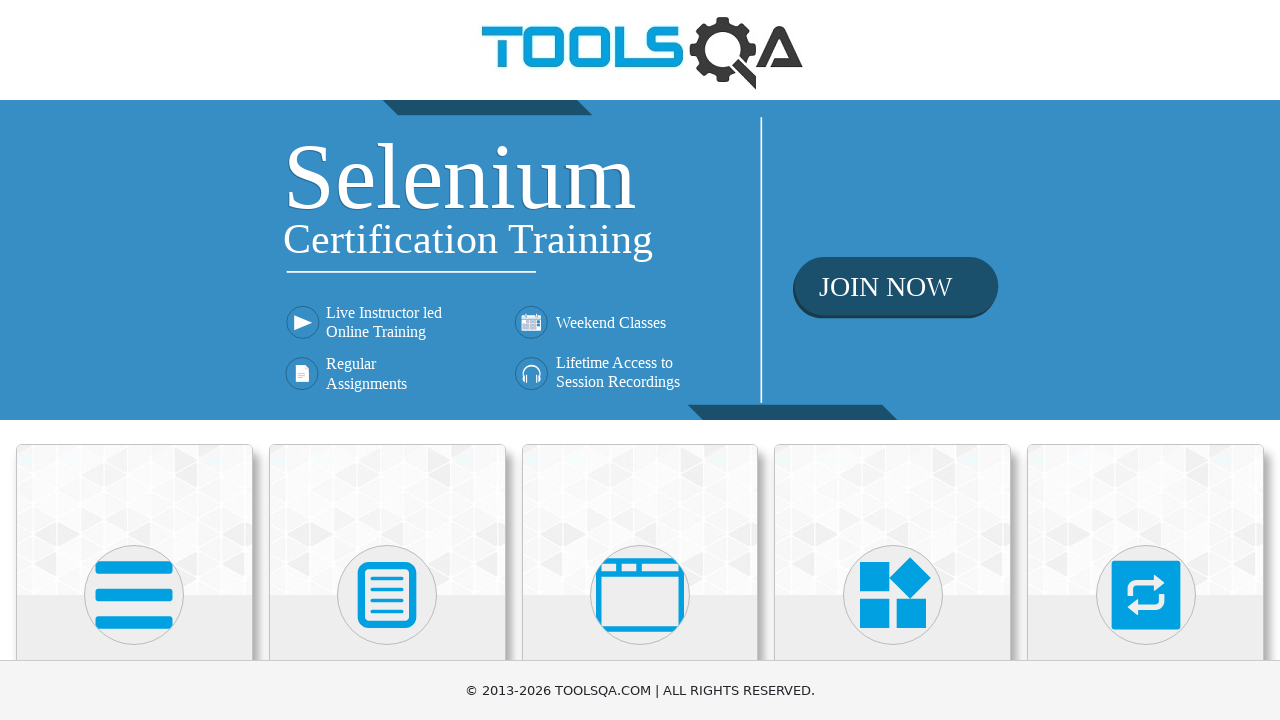

Clicked on Elements category card at (134, 595) on xpath=//div[@class='category-cards']//div[1]//div[1]//div[2]//*[name()='svg']
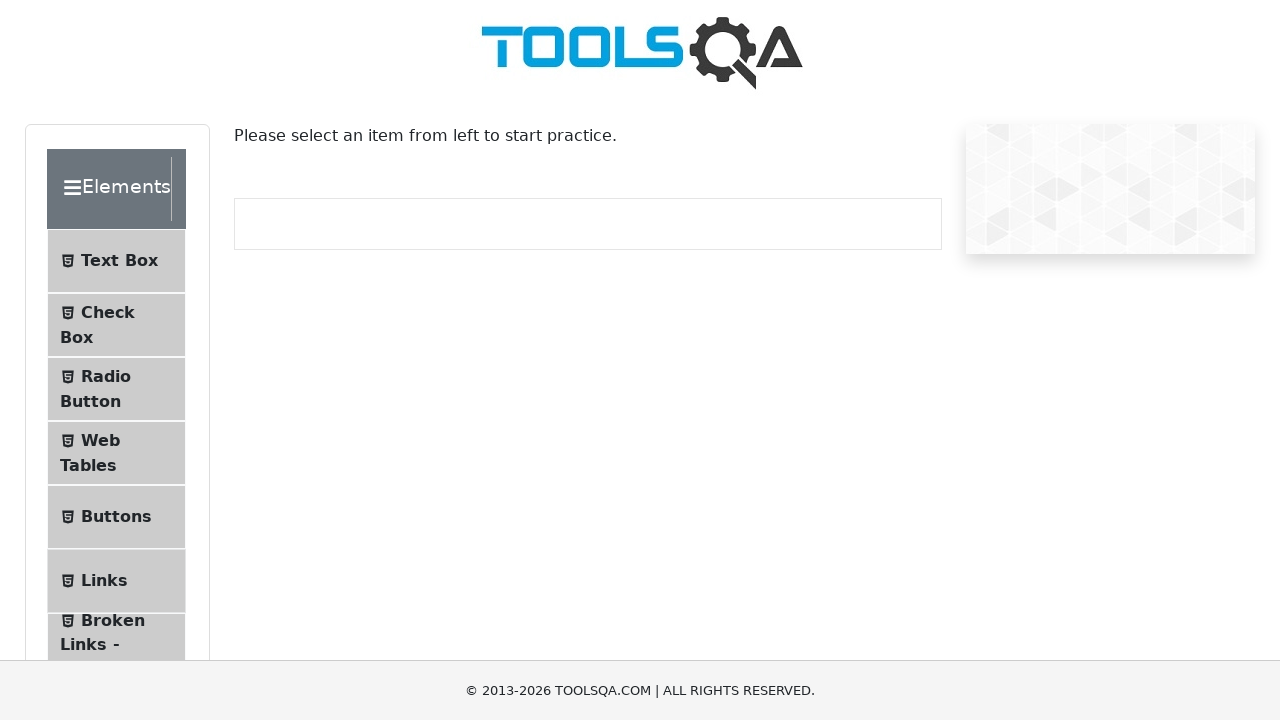

Clicked on Text Box menu item at (119, 261) on xpath=//span[normalize-space()='Text Box']
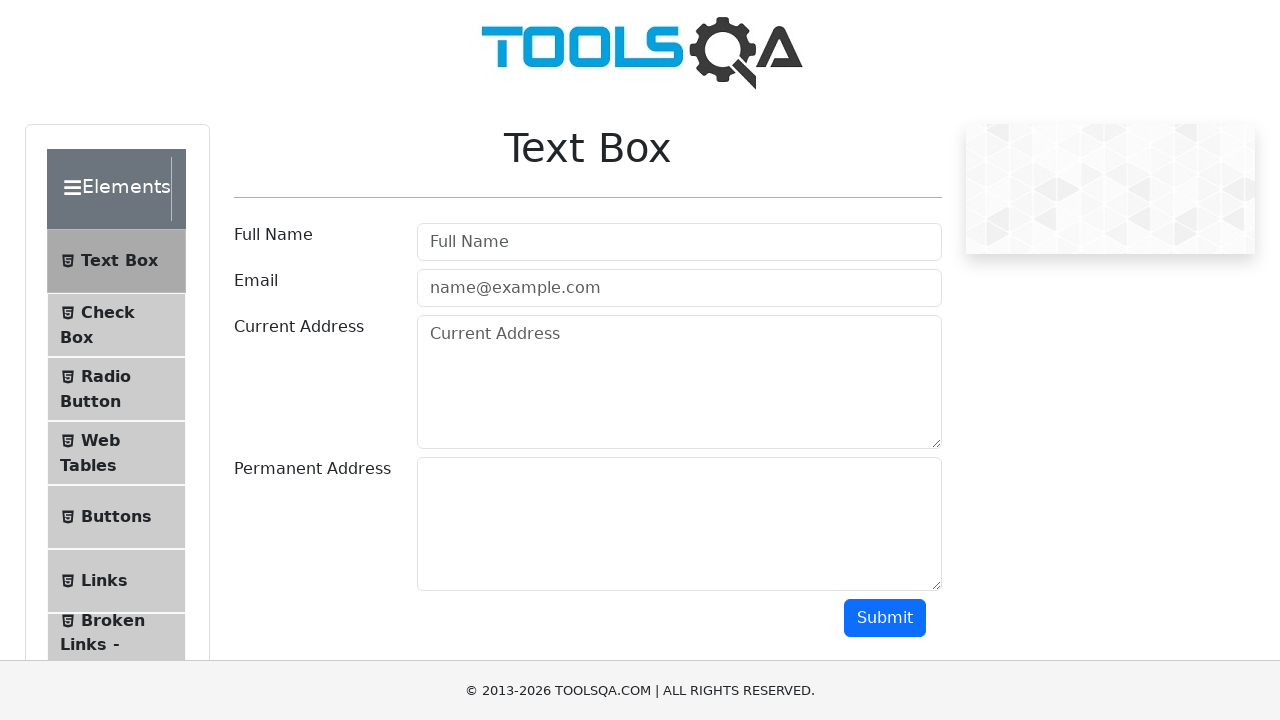

Filled in full name field with 'Natalia V' on //input[@placeholder='Full Name']
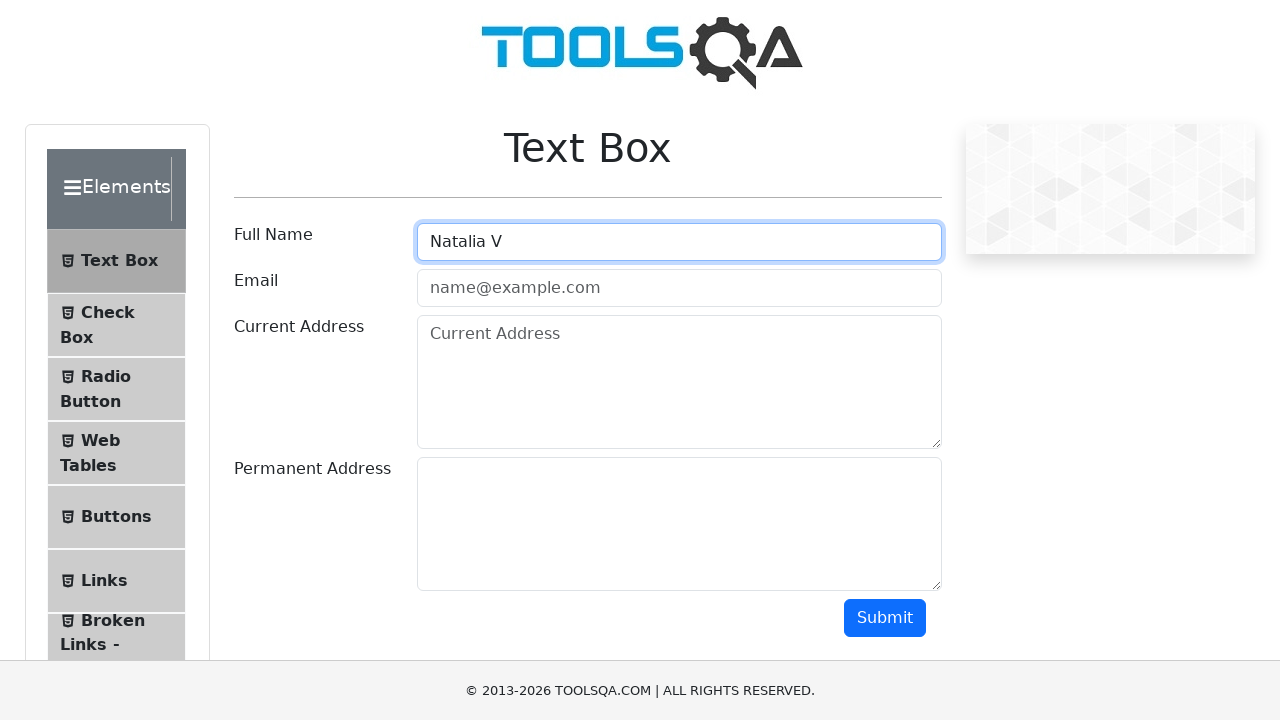

Filled in email field with 'mail@gmail.com' on //input[@id='userEmail']
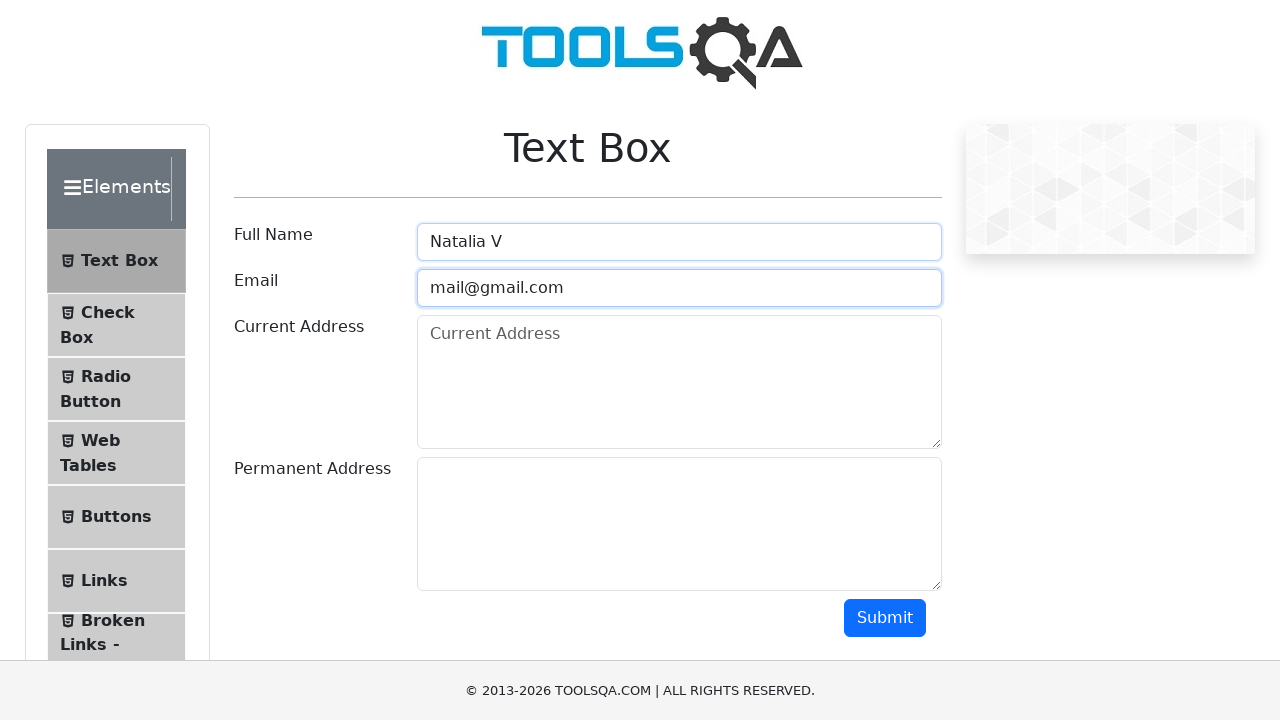

Filled in current address field with 'Slo' on //textarea[@placeholder='Current Address']
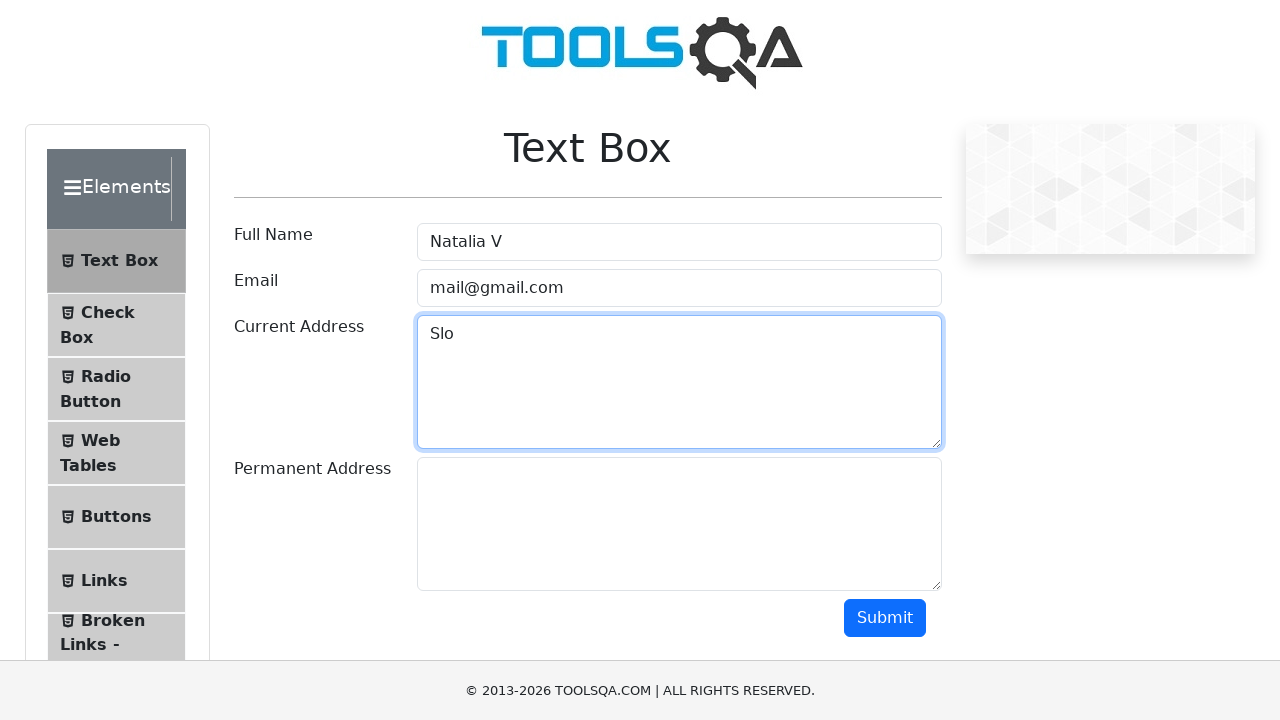

Filled in permanent address field with 'Ukr' on //textarea[@id='permanentAddress']
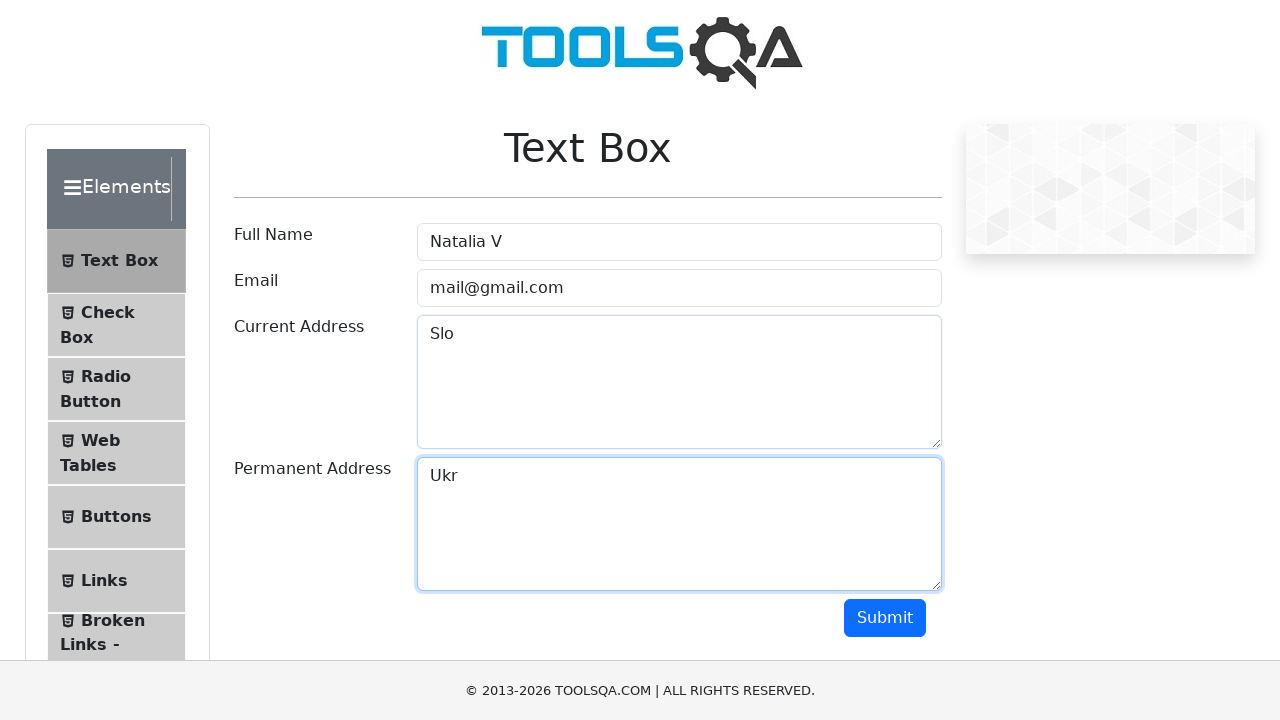

Clicked submit button to submit the form at (885, 618) on xpath=//button[@id='submit']
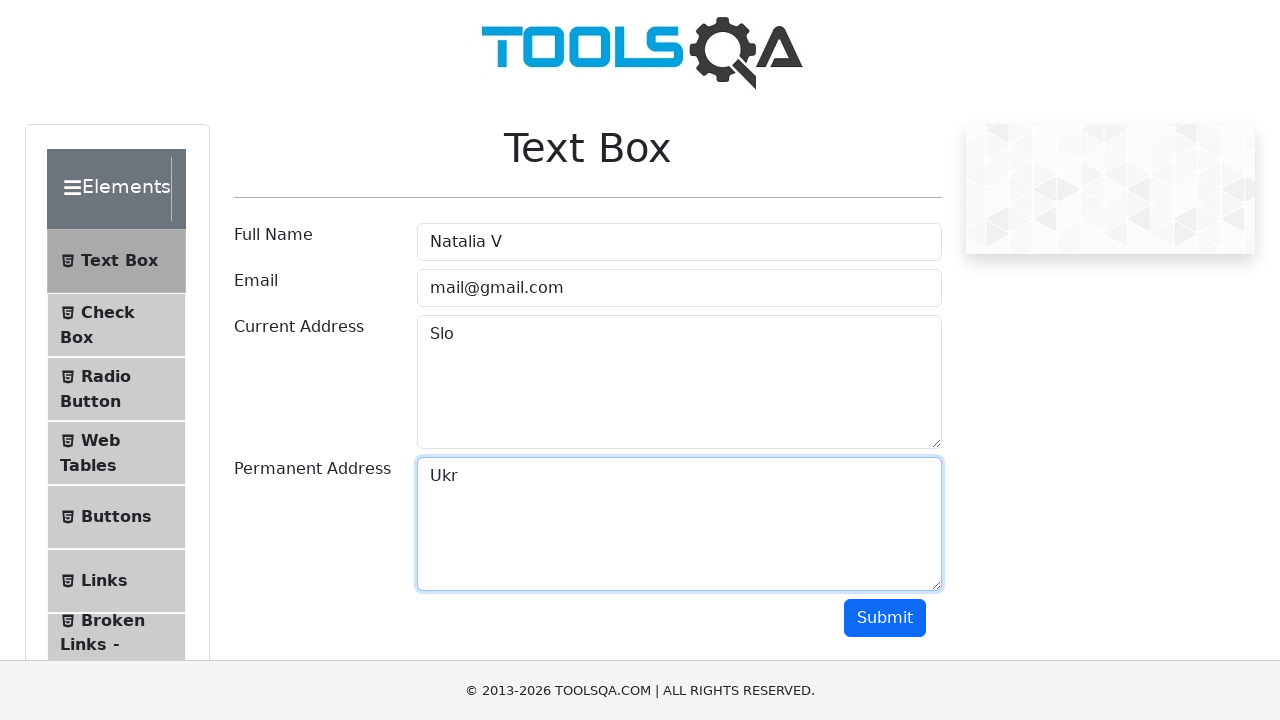

Form output appeared with submitted data
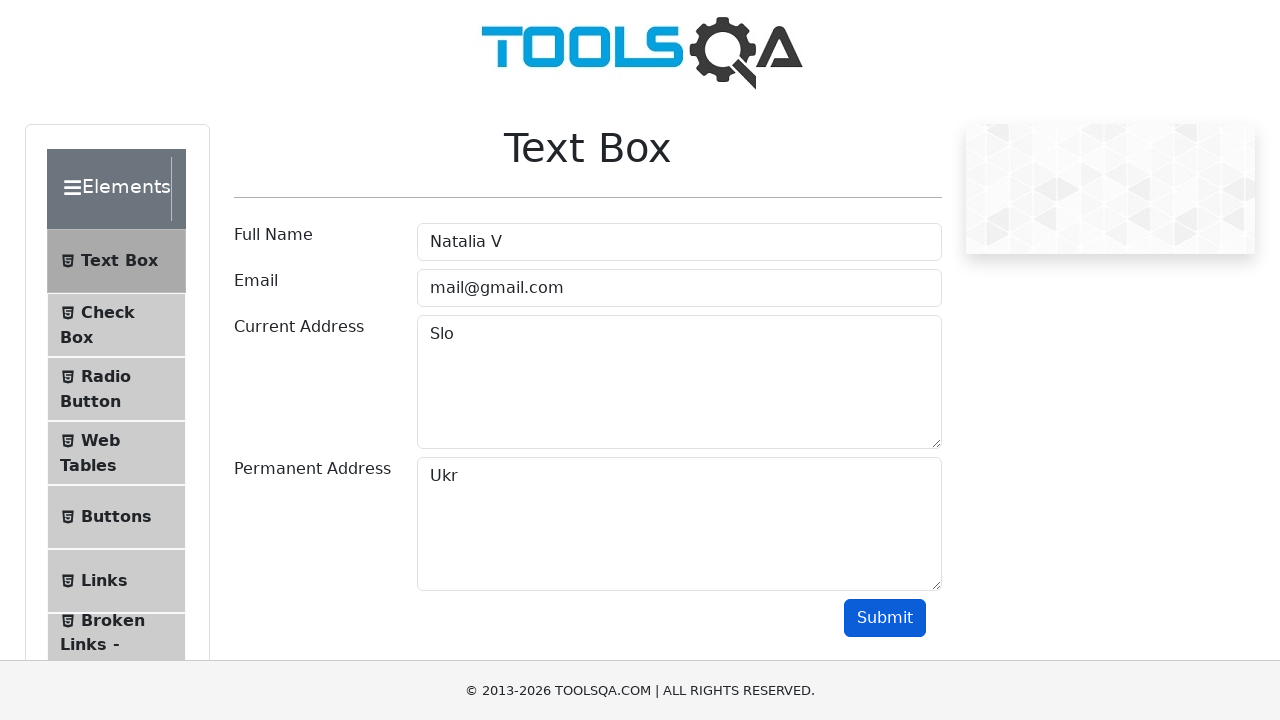

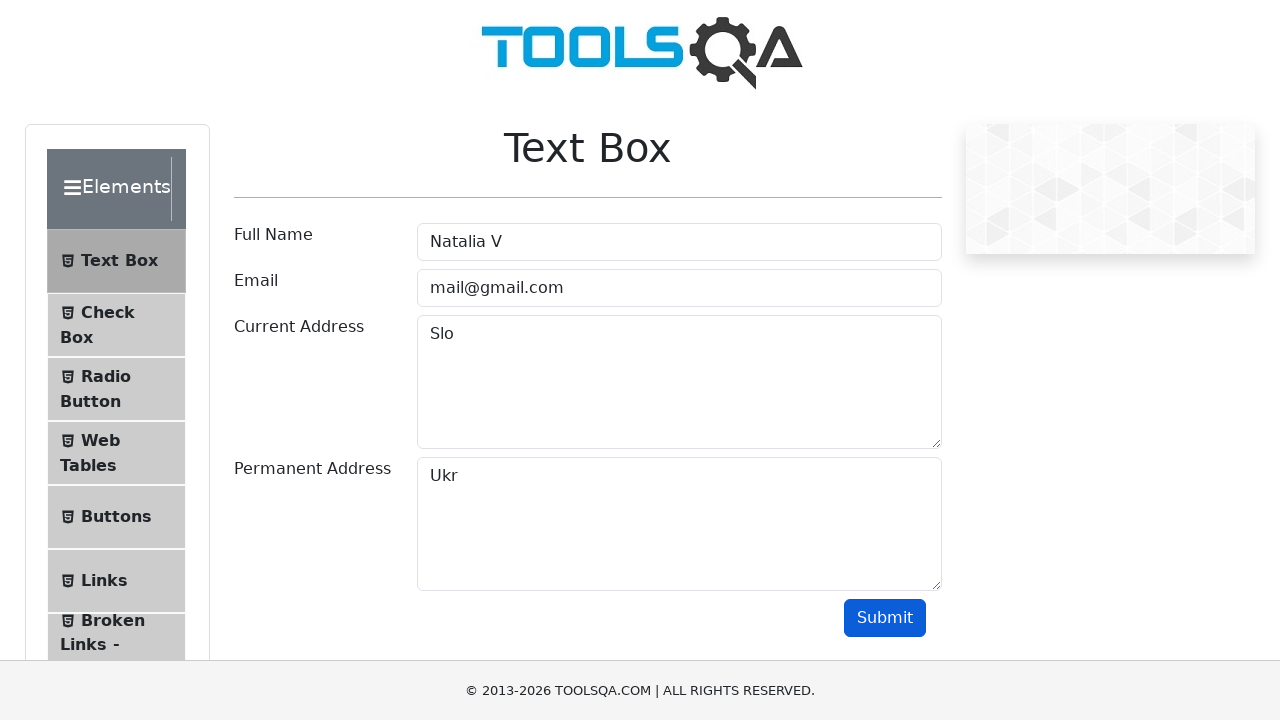